Tests a form submission flow by clicking a link with calculated text, then filling out a form with first name, last name, city, and country fields before submitting.

Starting URL: http://suninjuly.github.io/find_link_text

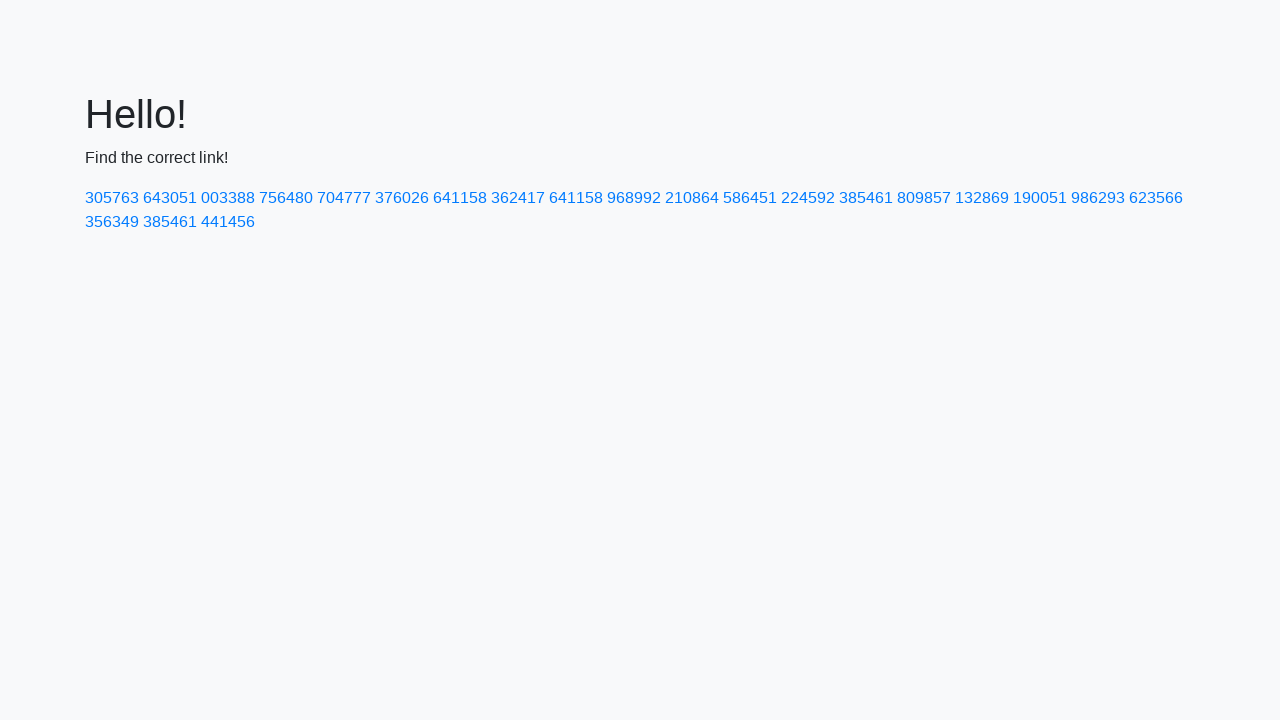

Clicked link with calculated text 224592 at (808, 198) on text=224592
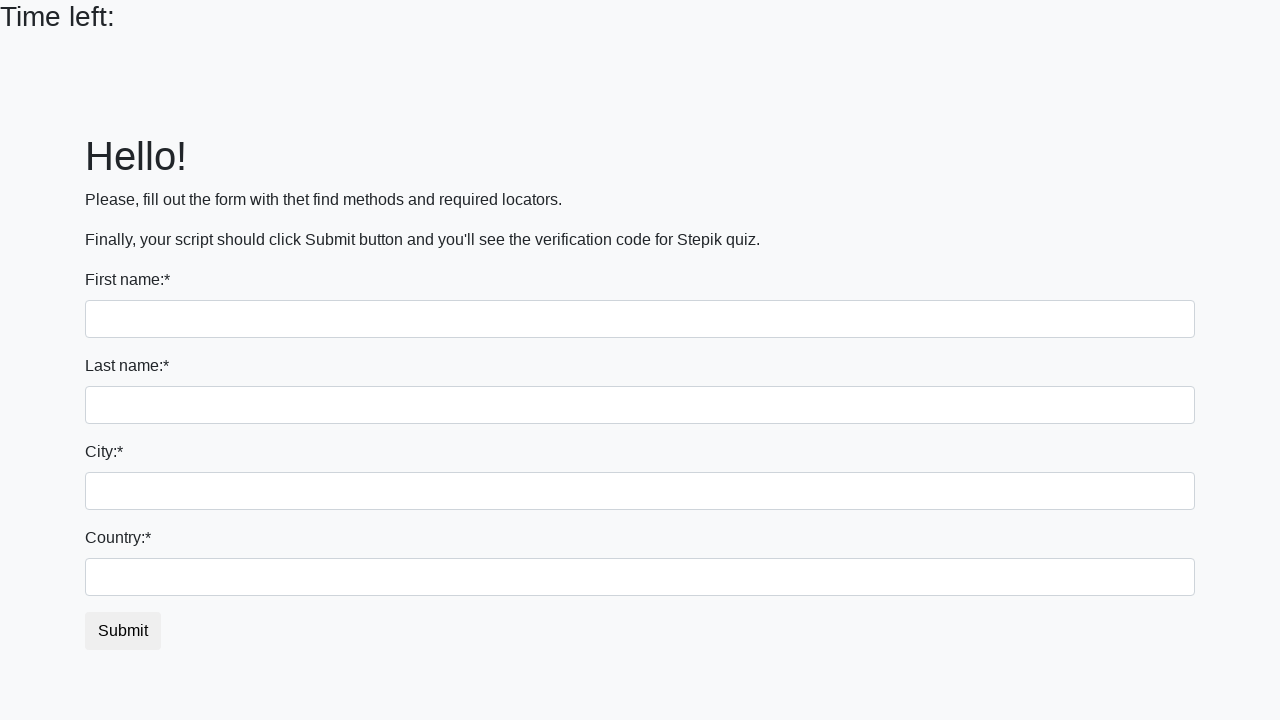

Filled first name field with 'Ivan' on input
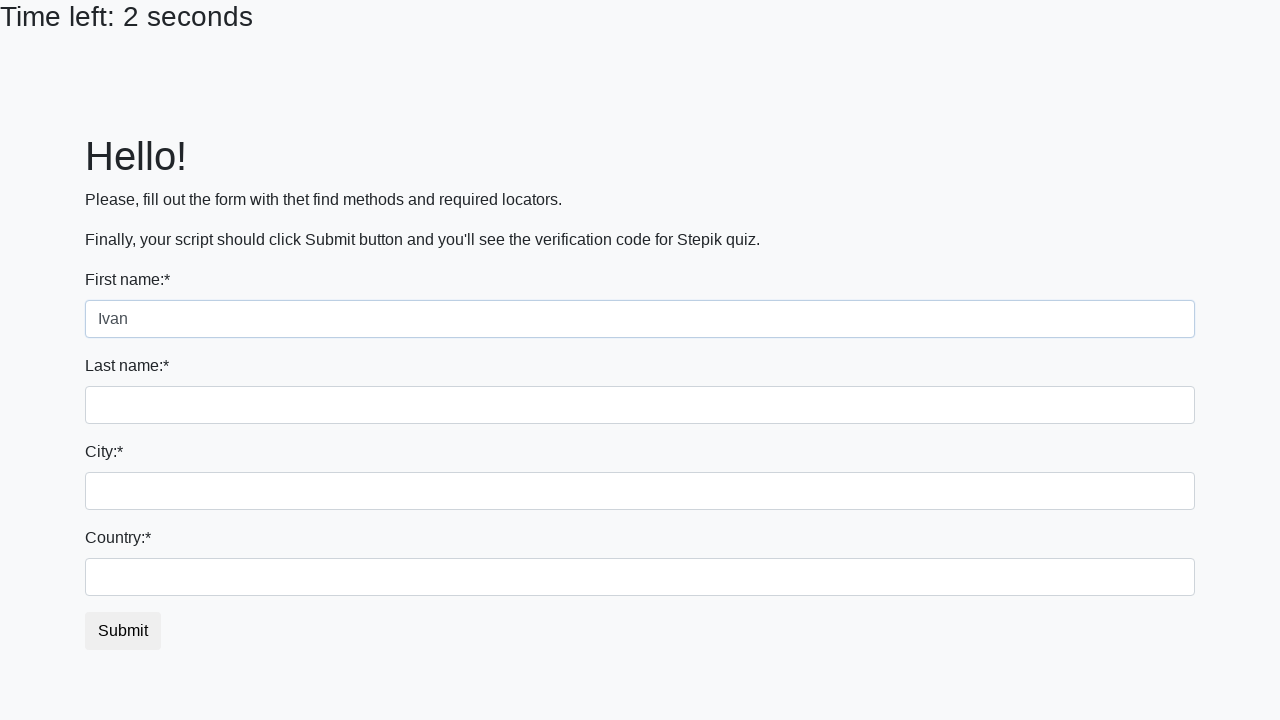

Filled last name field with 'Petrov' on input[name='last_name']
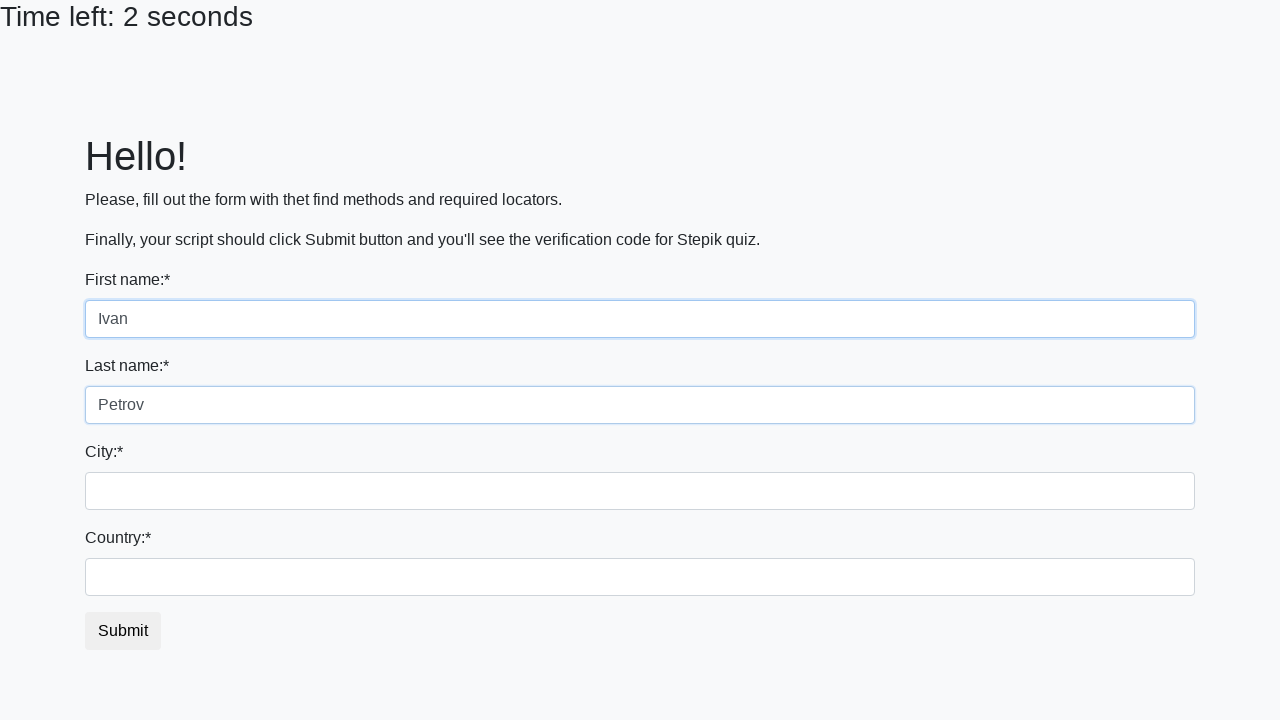

Filled city field with 'Smolensk' on .city
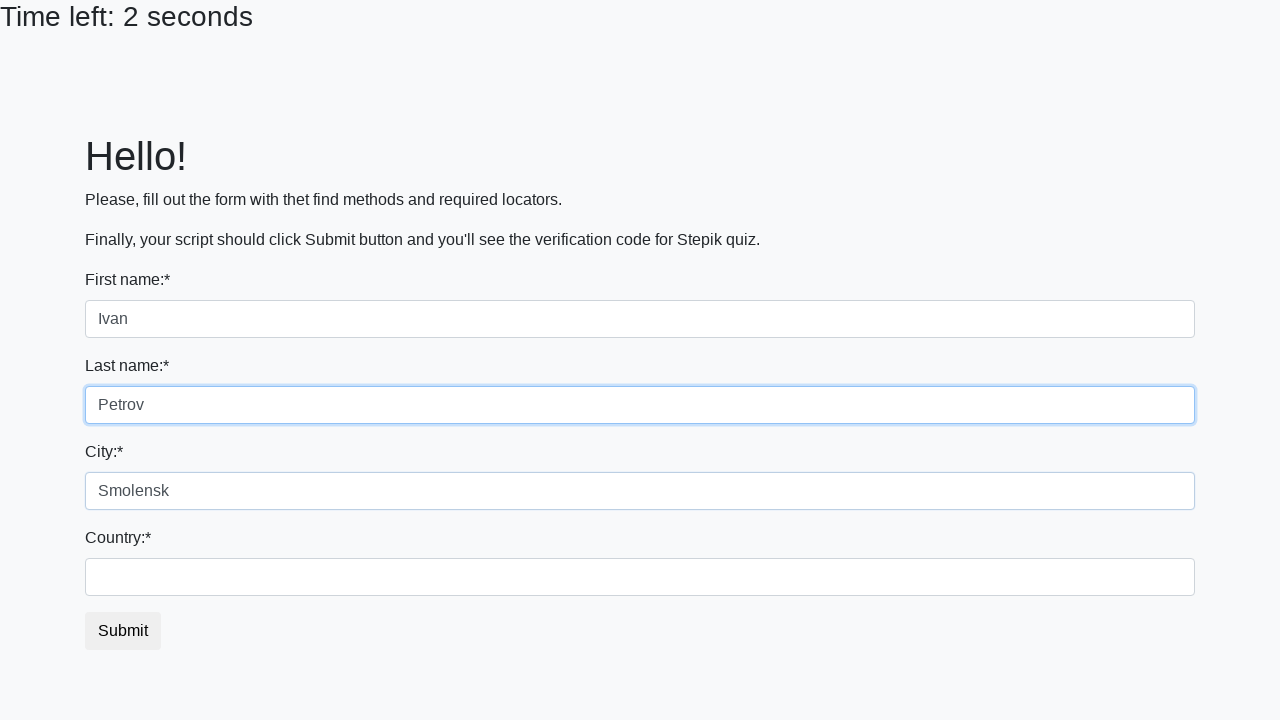

Filled country field with 'Russia' on #country
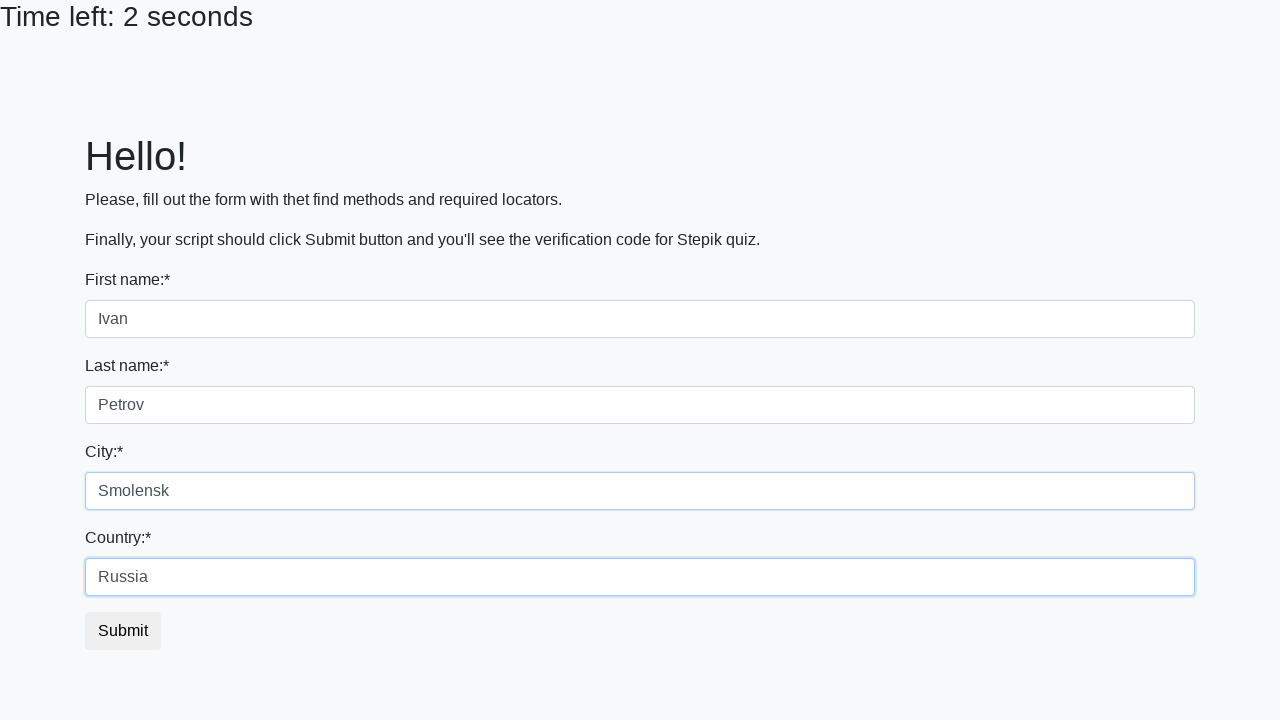

Clicked submit button to complete form submission at (123, 631) on button.btn
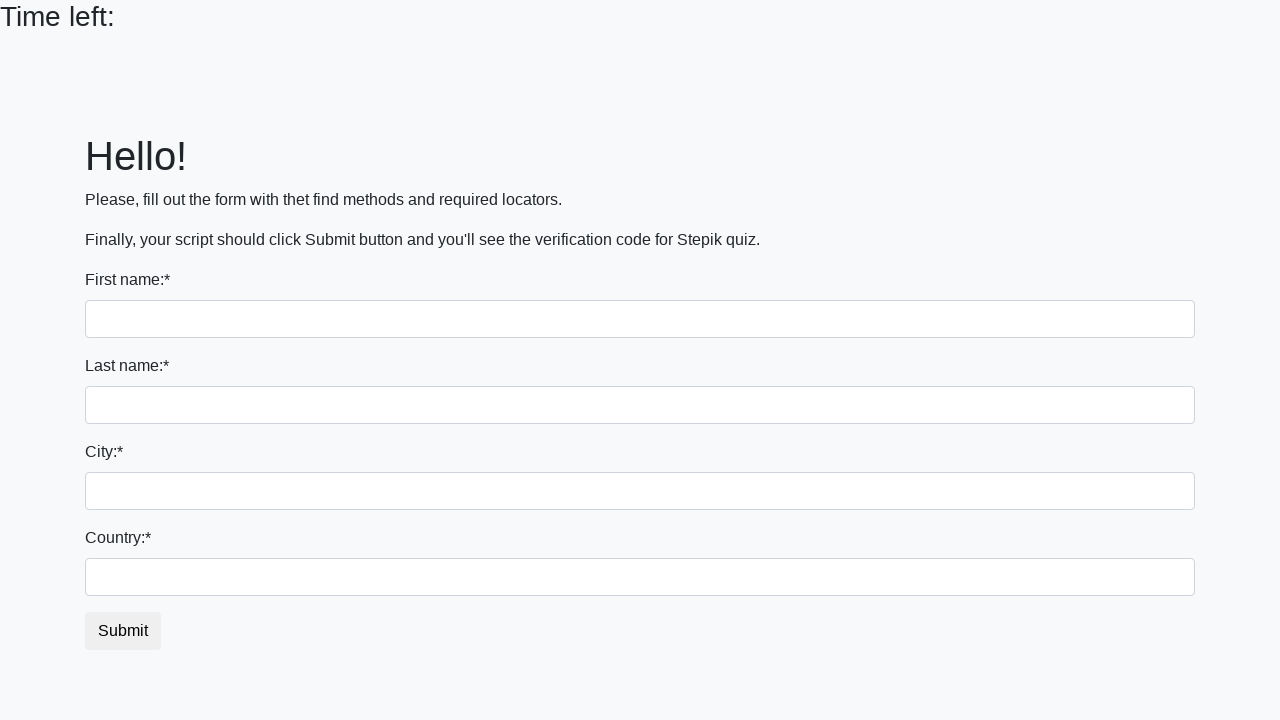

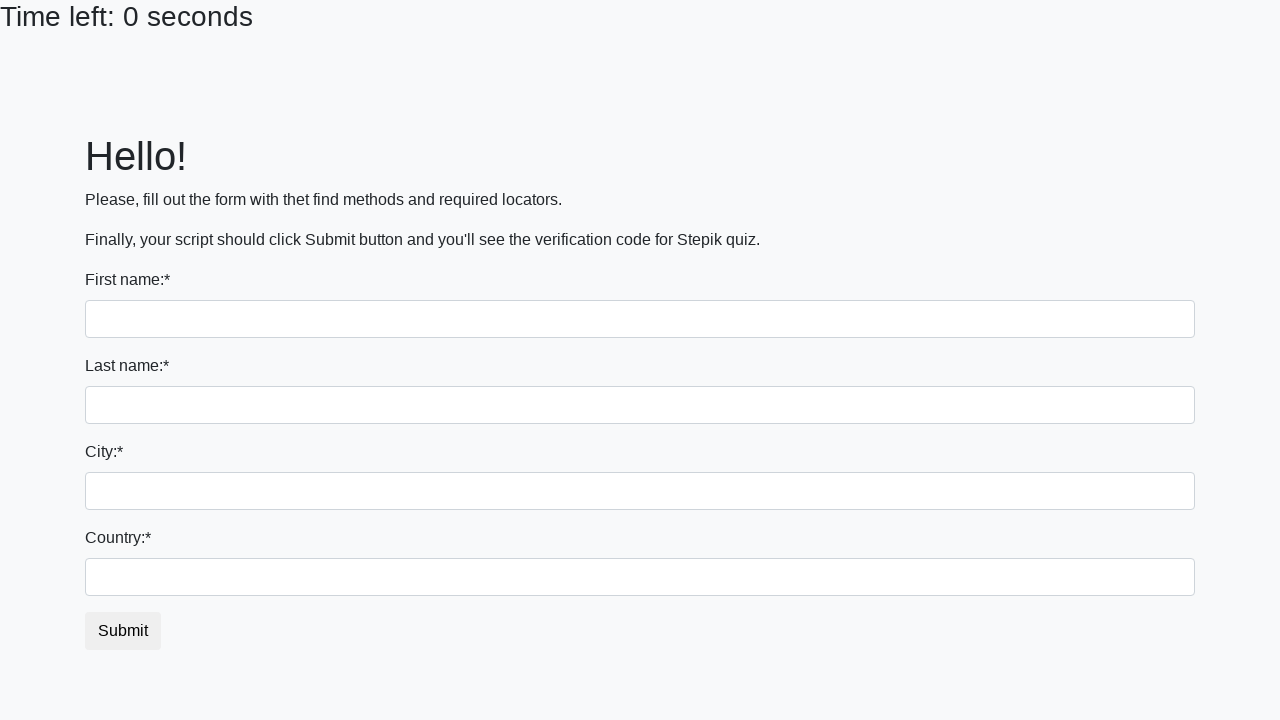